Navigates to a test page and verifies a dynamically loaded 'Hello' text appears using implicit wait strategy

Starting URL: https://teserat.github.io/welcome/

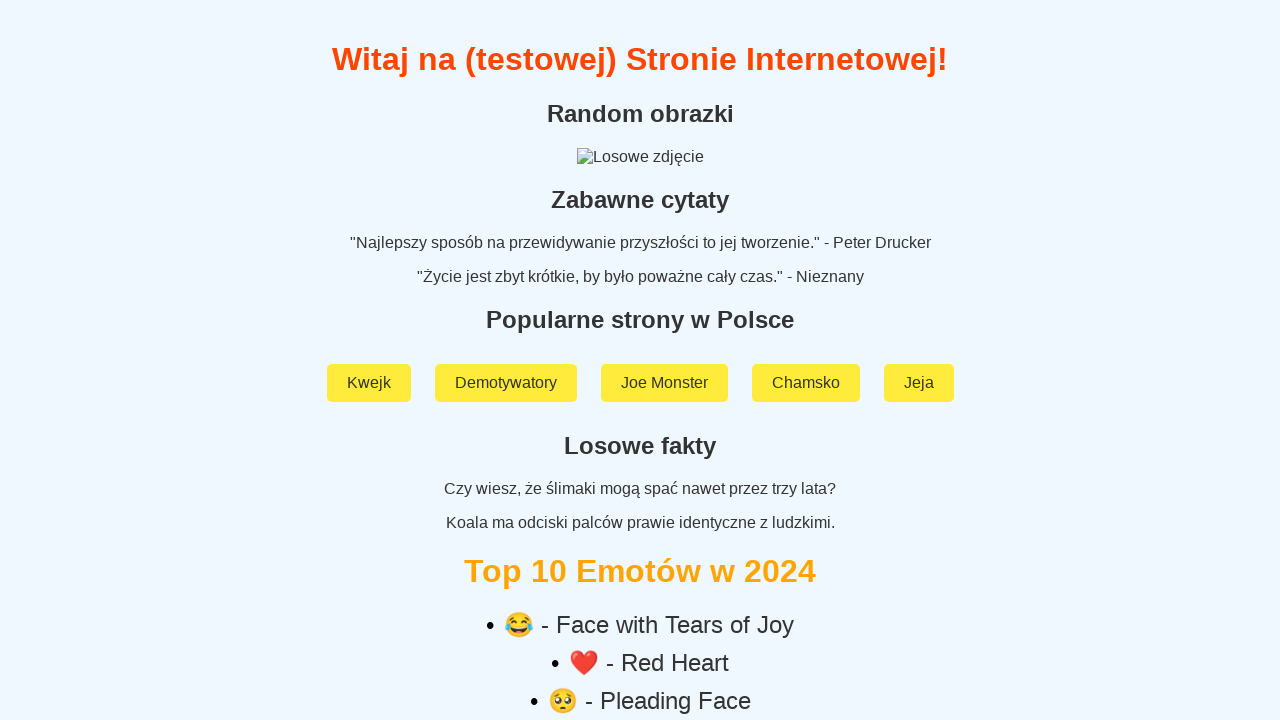

Navigated to test page at https://teserat.github.io/welcome/
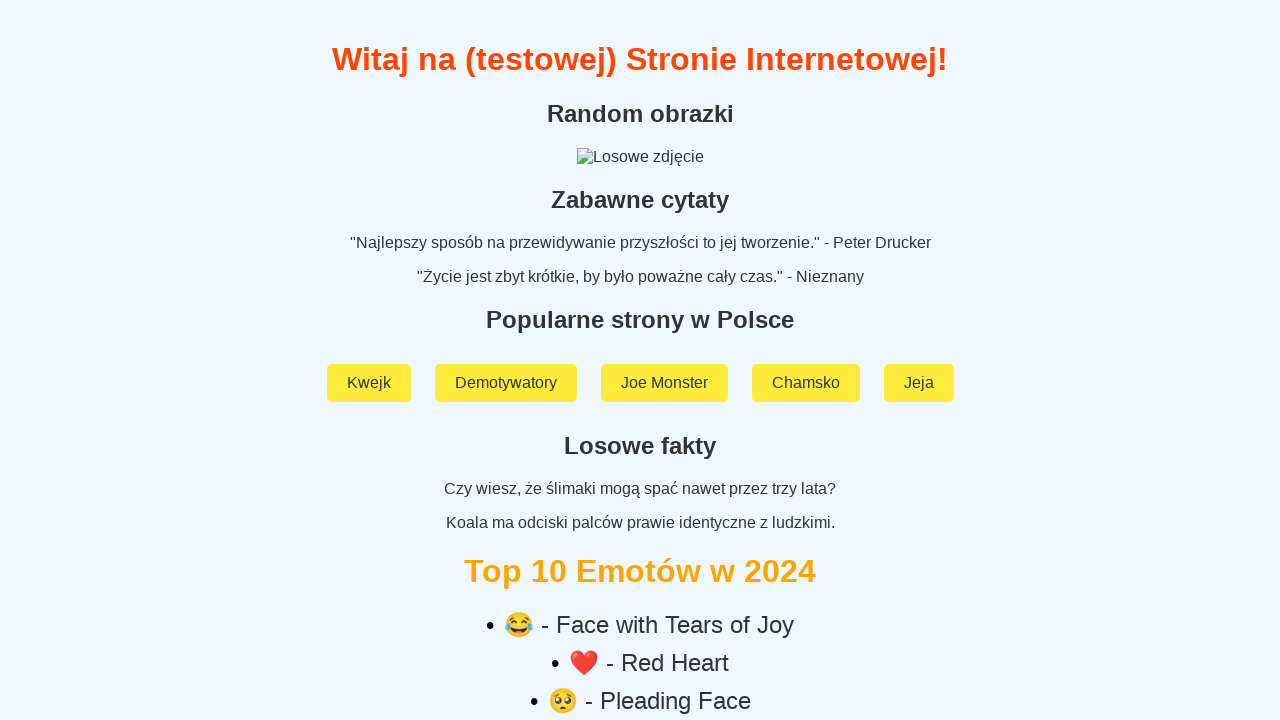

Clicked on 'Rozchodniak' link at (640, 592) on a:text('Rozchodniak')
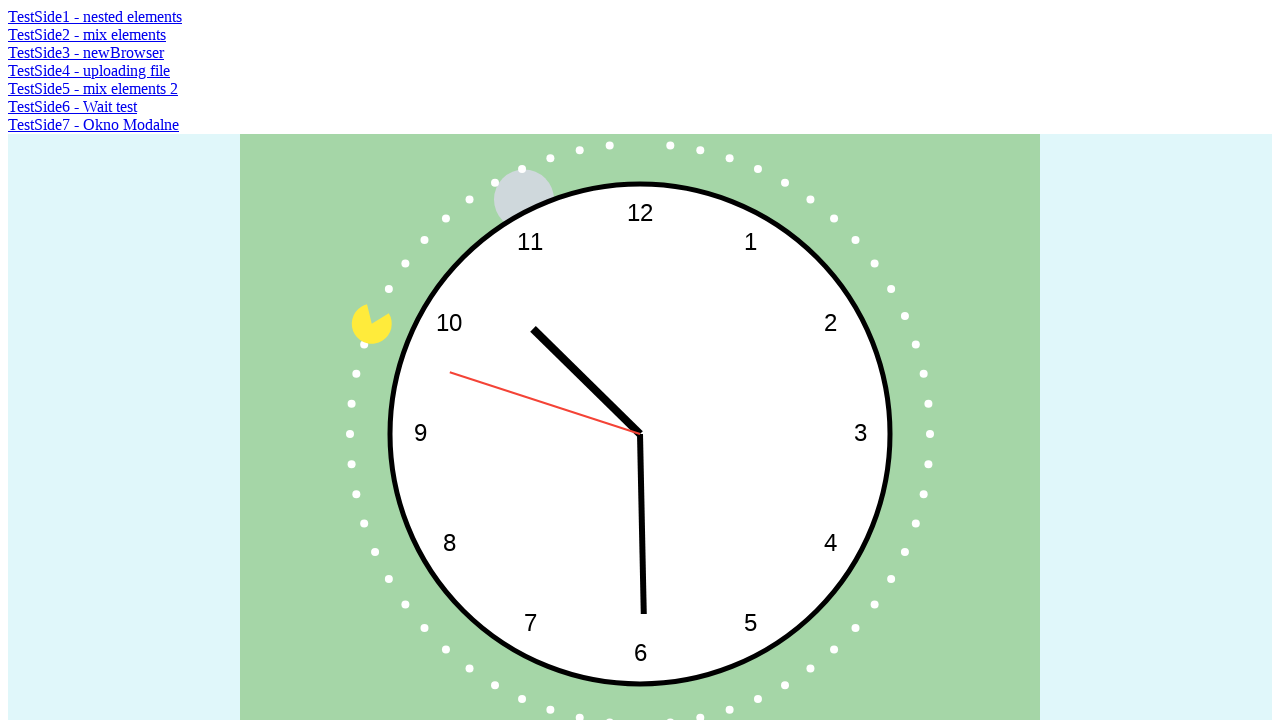

Clicked on 'TestSide6 - Wait test' link at (72, 106) on a:text('TestSide6 - Wait test')
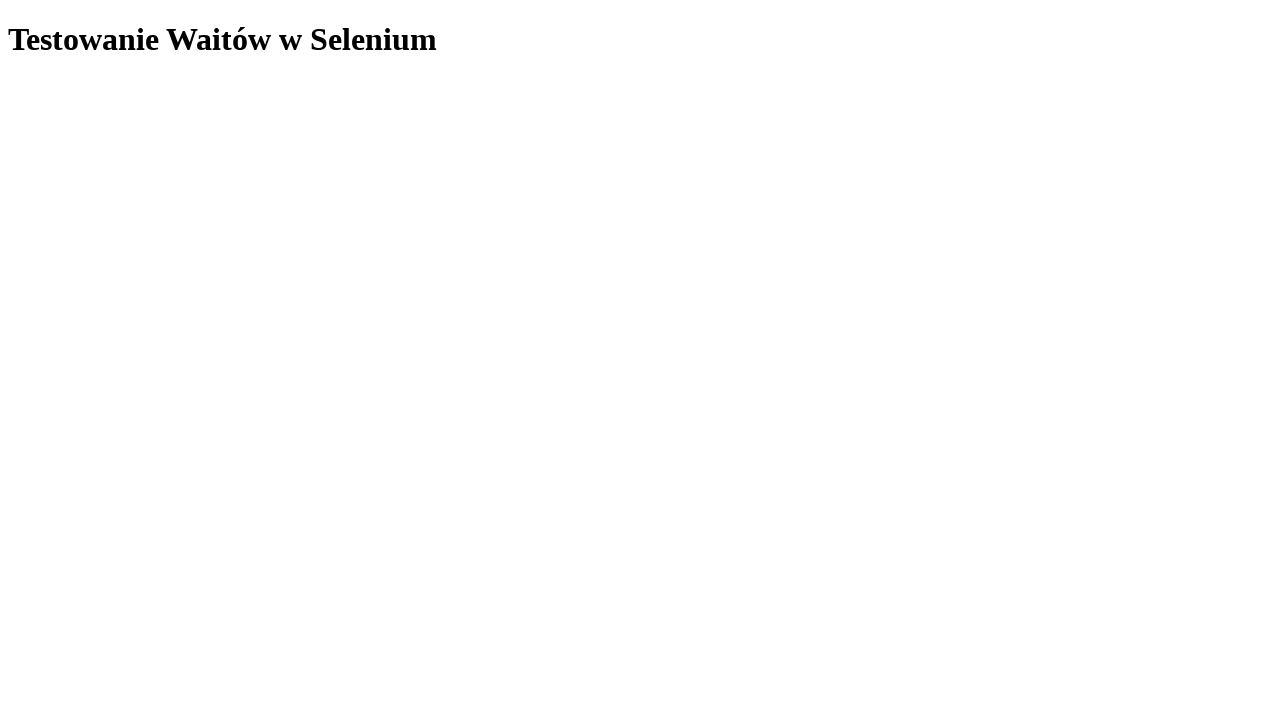

Waited for dynamically loaded 'Hello' element to appear (implicit wait strategy)
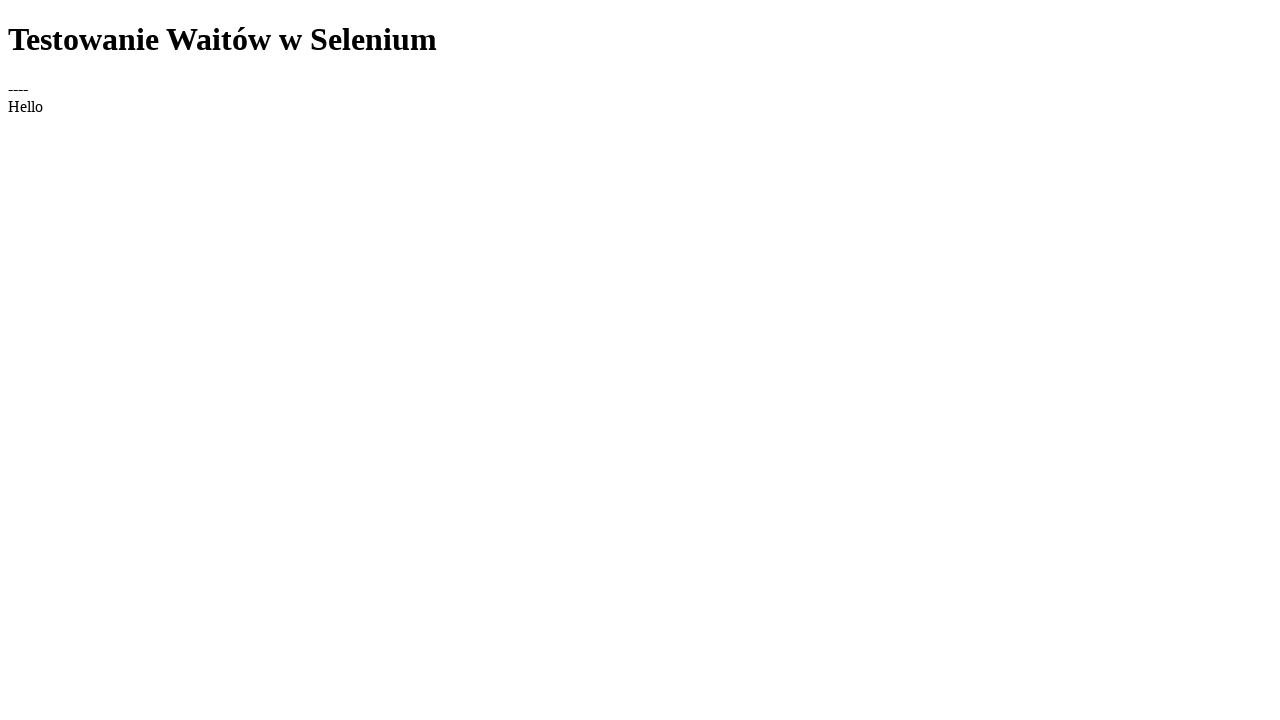

Located the 'Hello' element
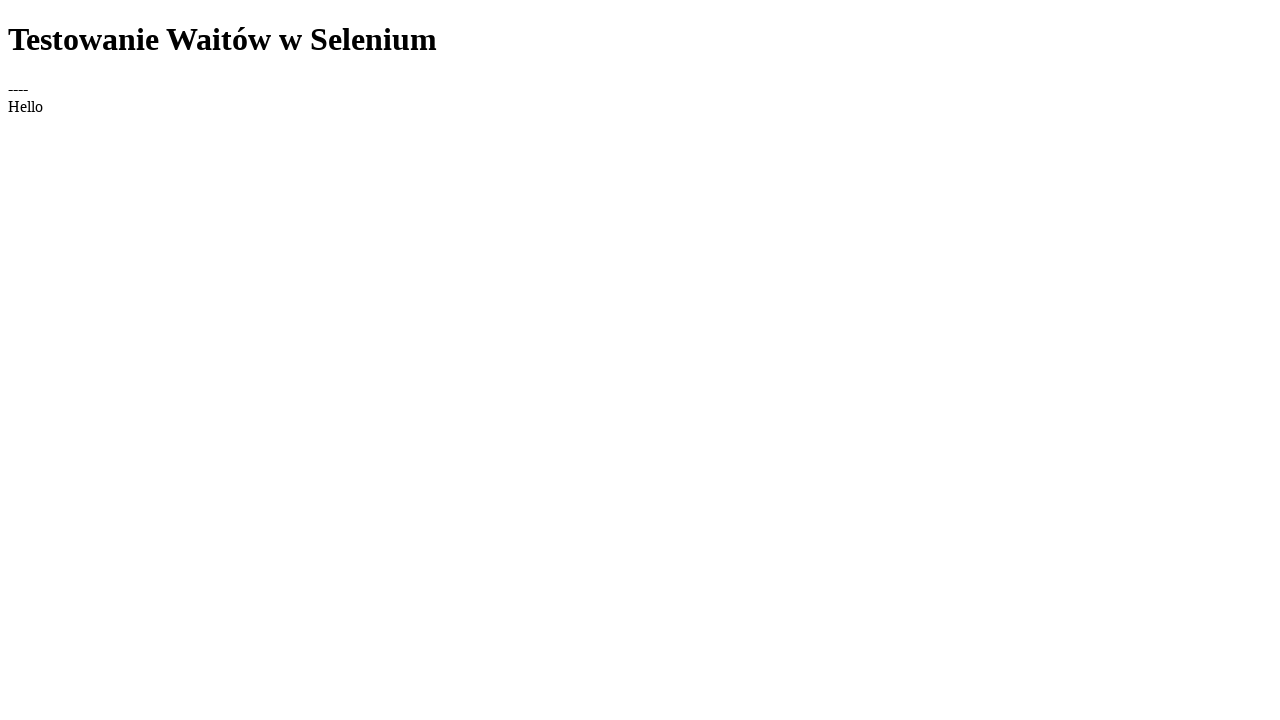

Verified that 'Hello' element contains the text 'Hello'
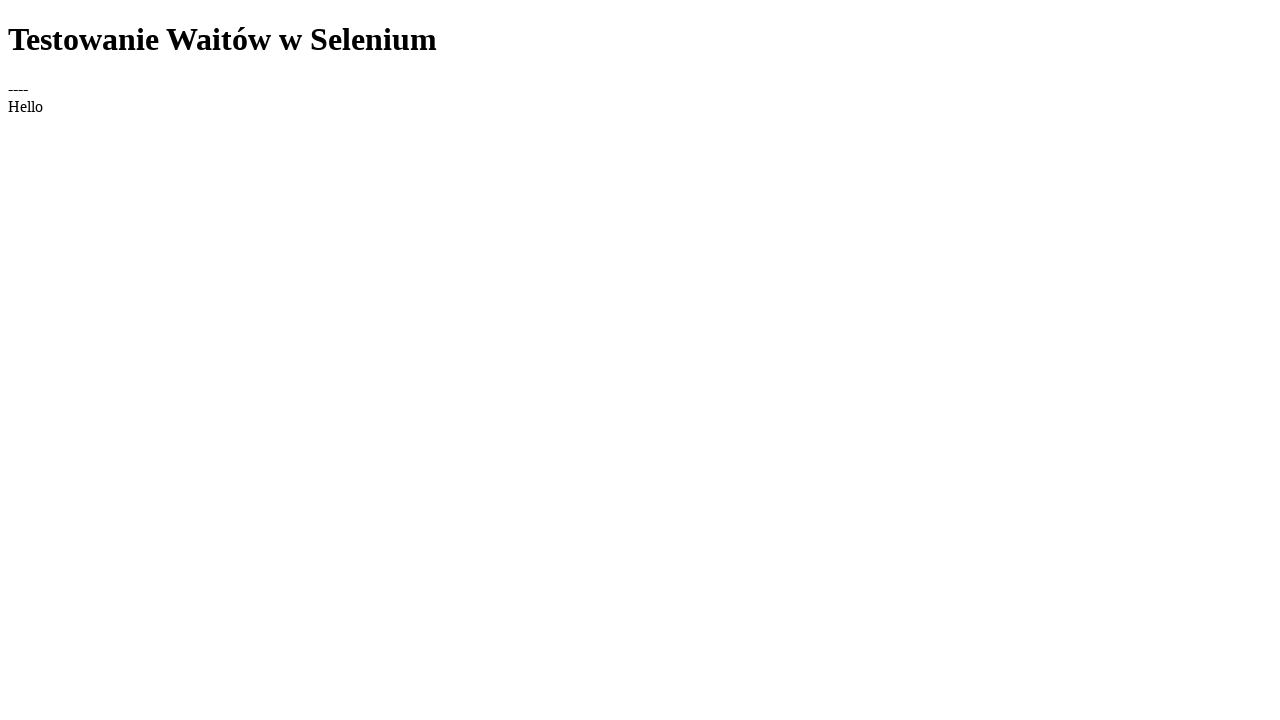

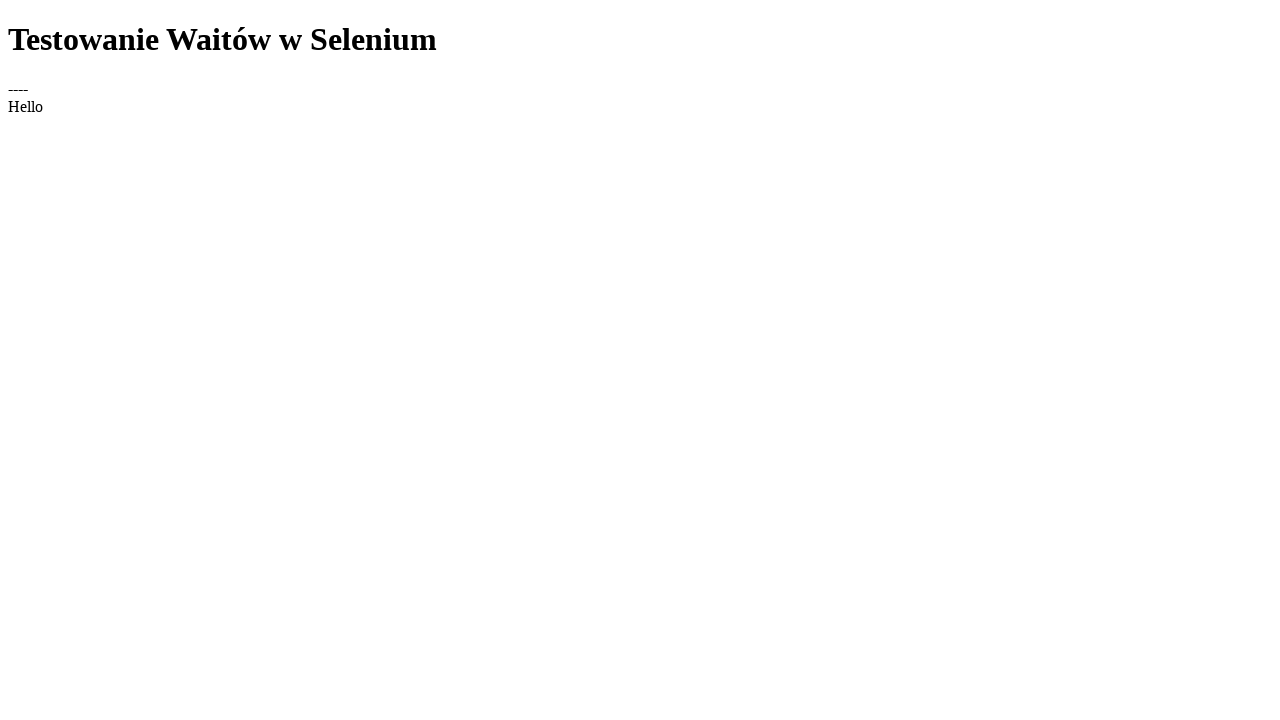